Tests different button click types including double-click, right-click (context click), and regular click on dynamic button.

Starting URL: https://demoqa.com/elements

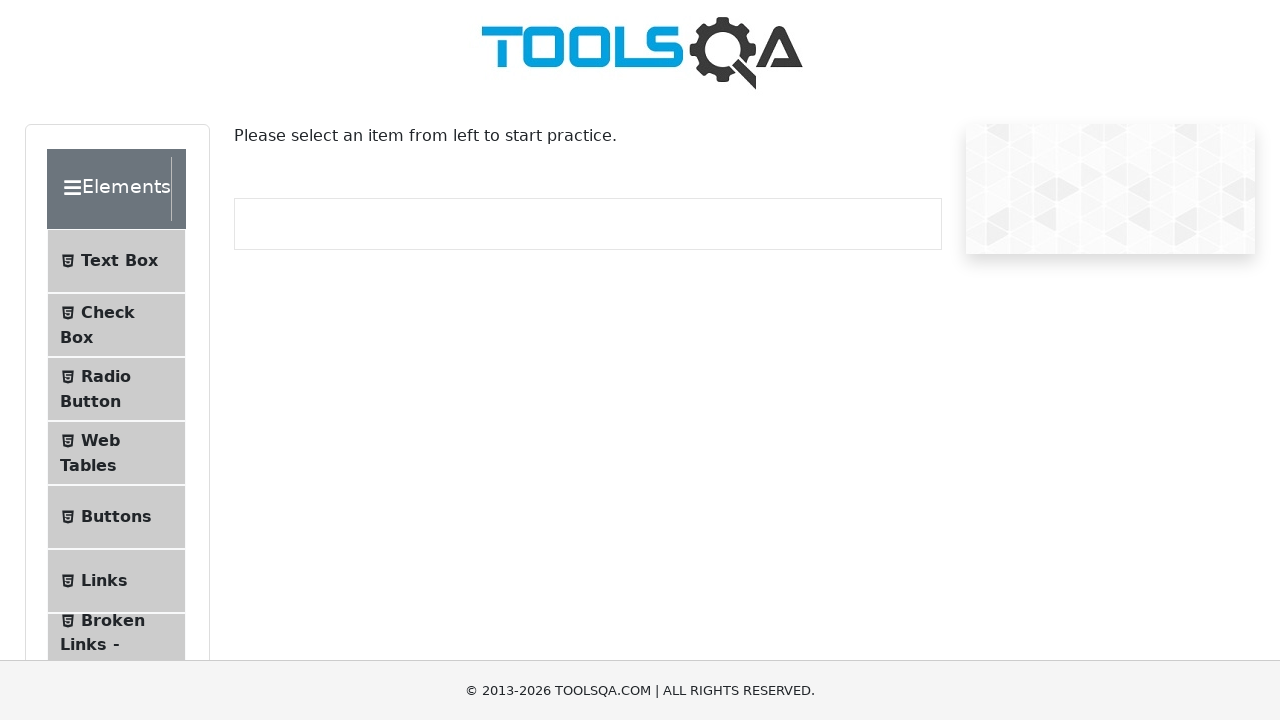

Scrolled down by 150 pixels
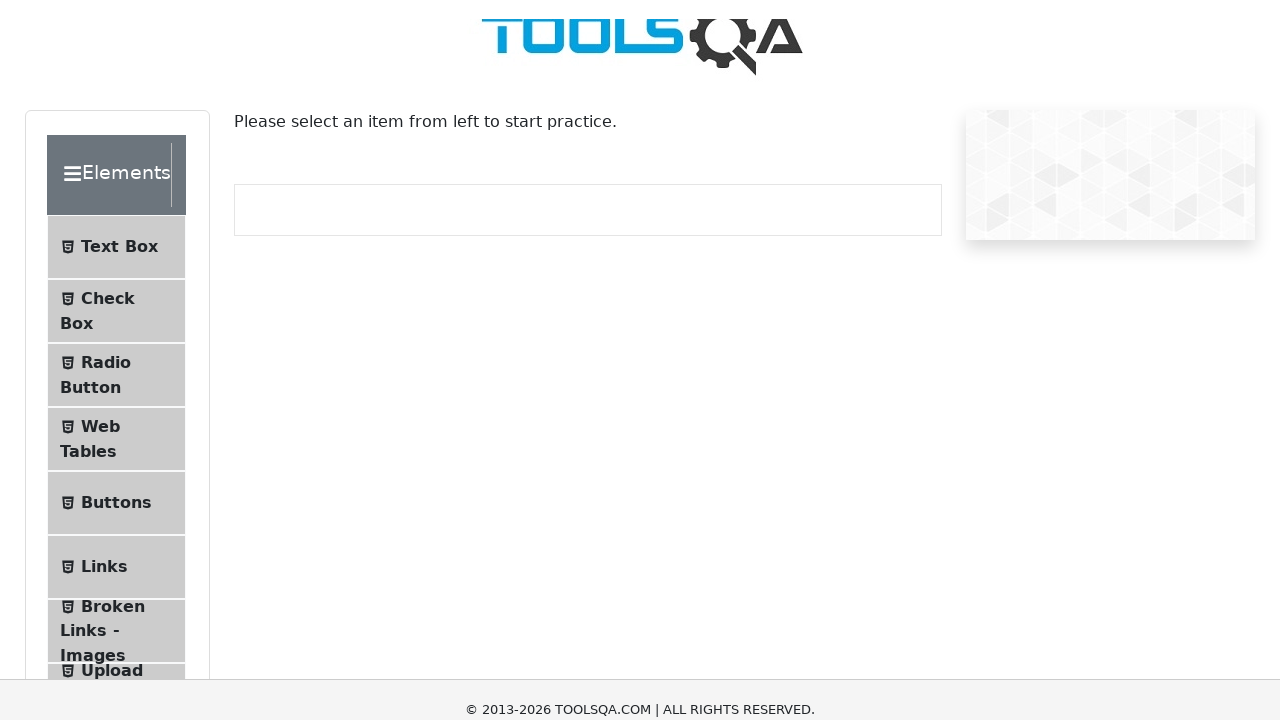

Clicked on Buttons menu item at (116, 367) on xpath=//*[@class = 'element-group'][1]//child::li[5]
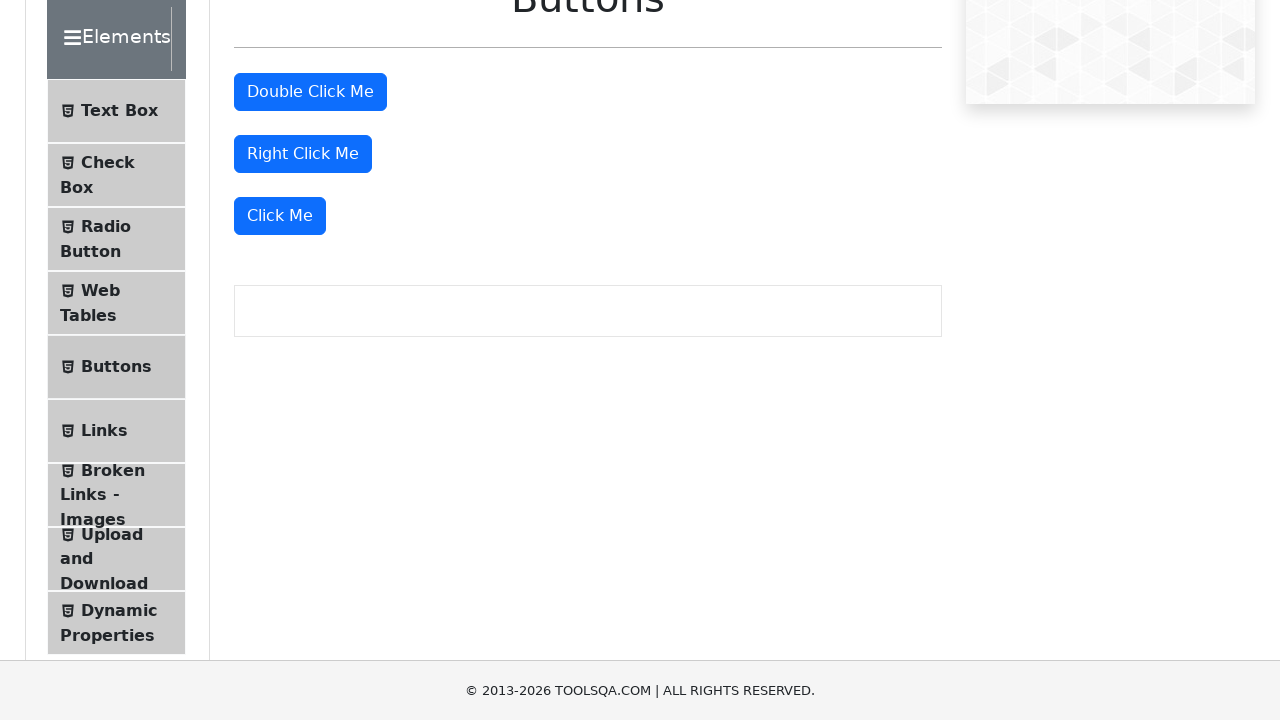

Scrolled down by 50 pixels to view double-click button
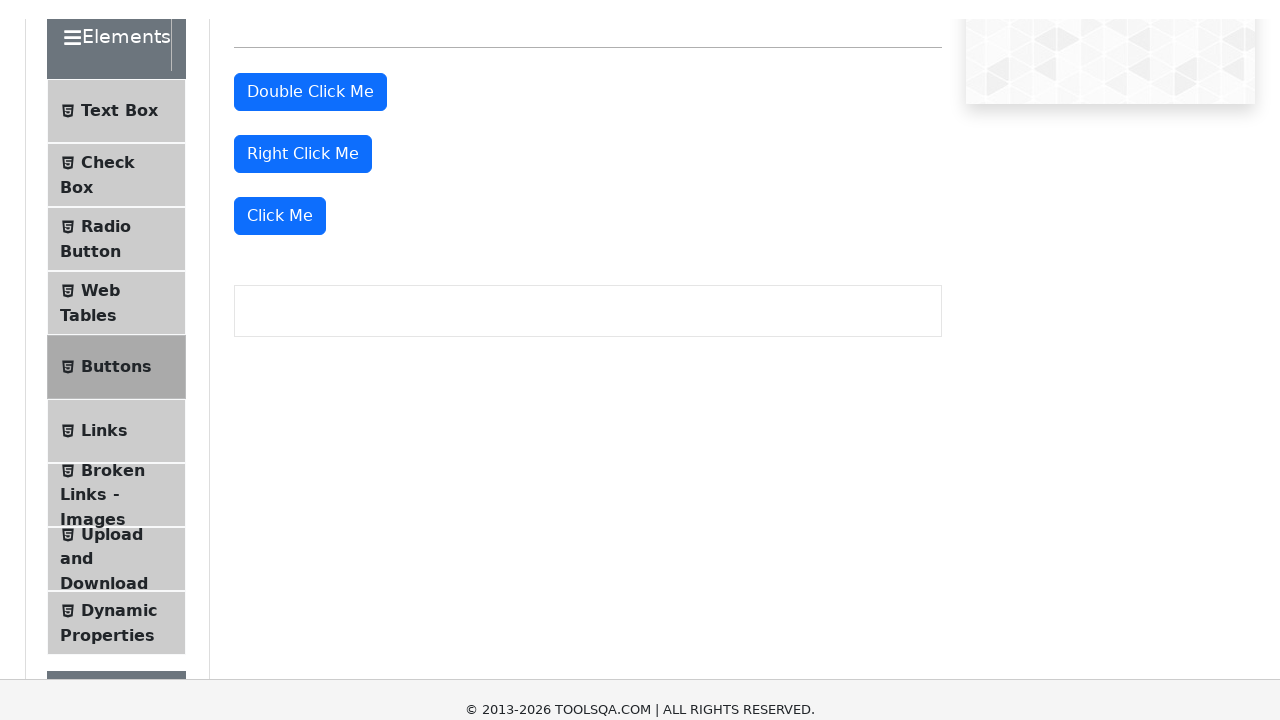

Double-clicked the double-click button at (310, 42) on #doubleClickBtn
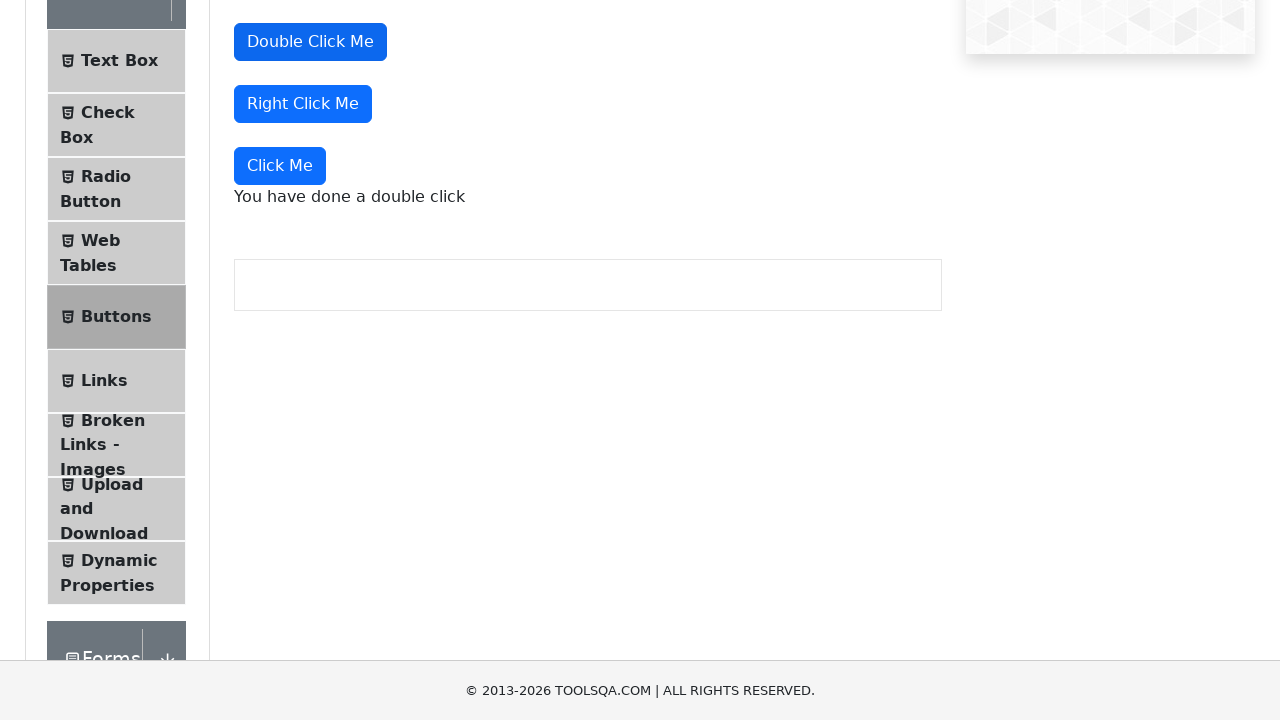

Scrolled down by 50 pixels to view right-click button
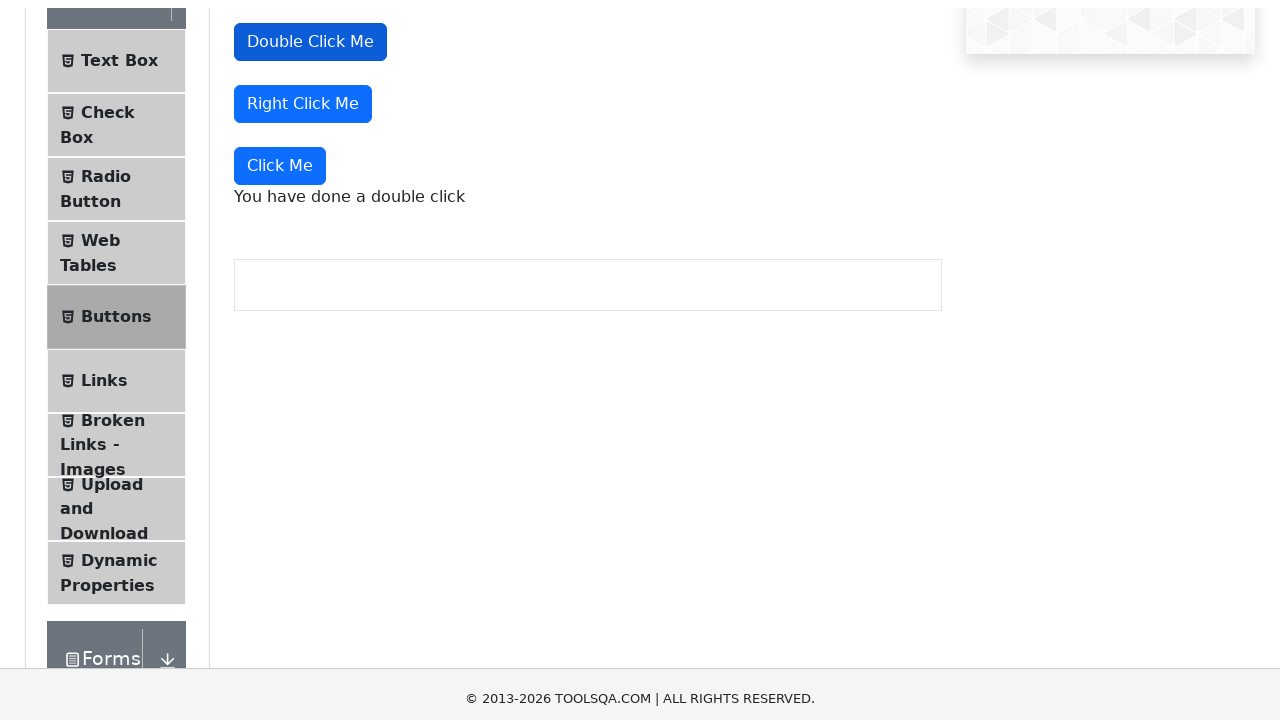

Right-clicked (context-clicked) the right-click button at (303, 54) on #rightClickBtn
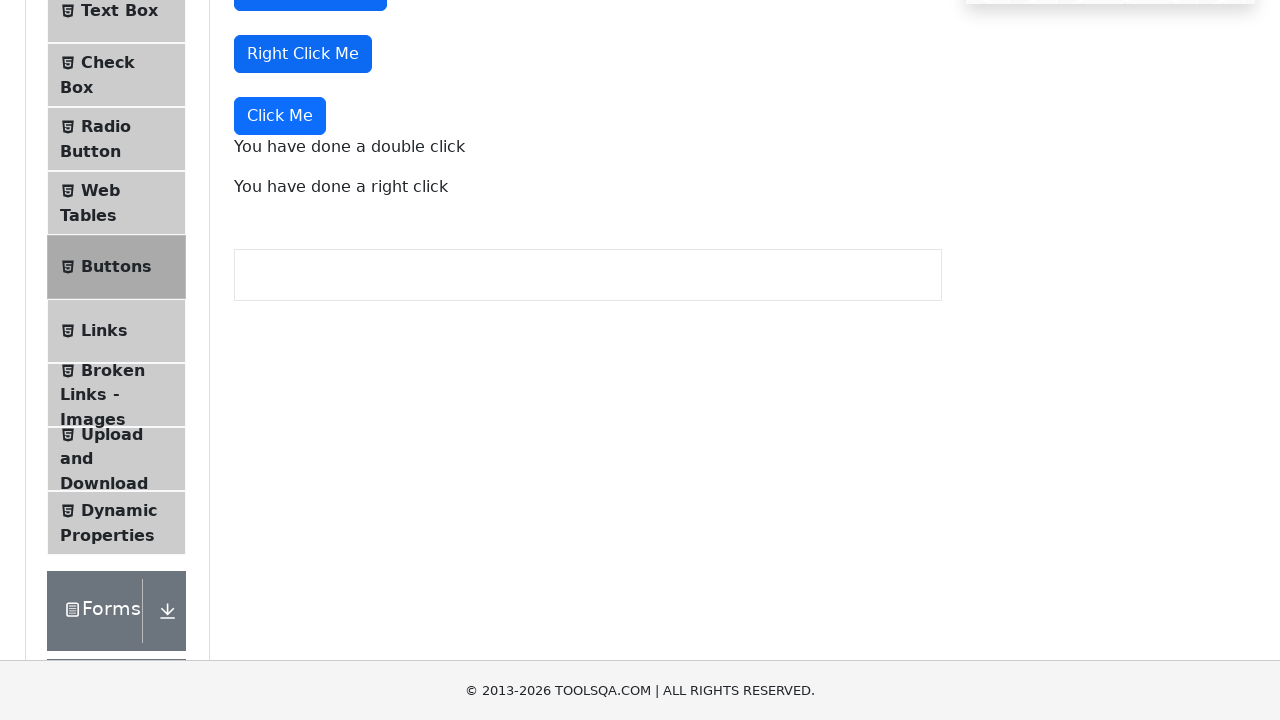

Scrolled down by 200 pixels to view dynamic button
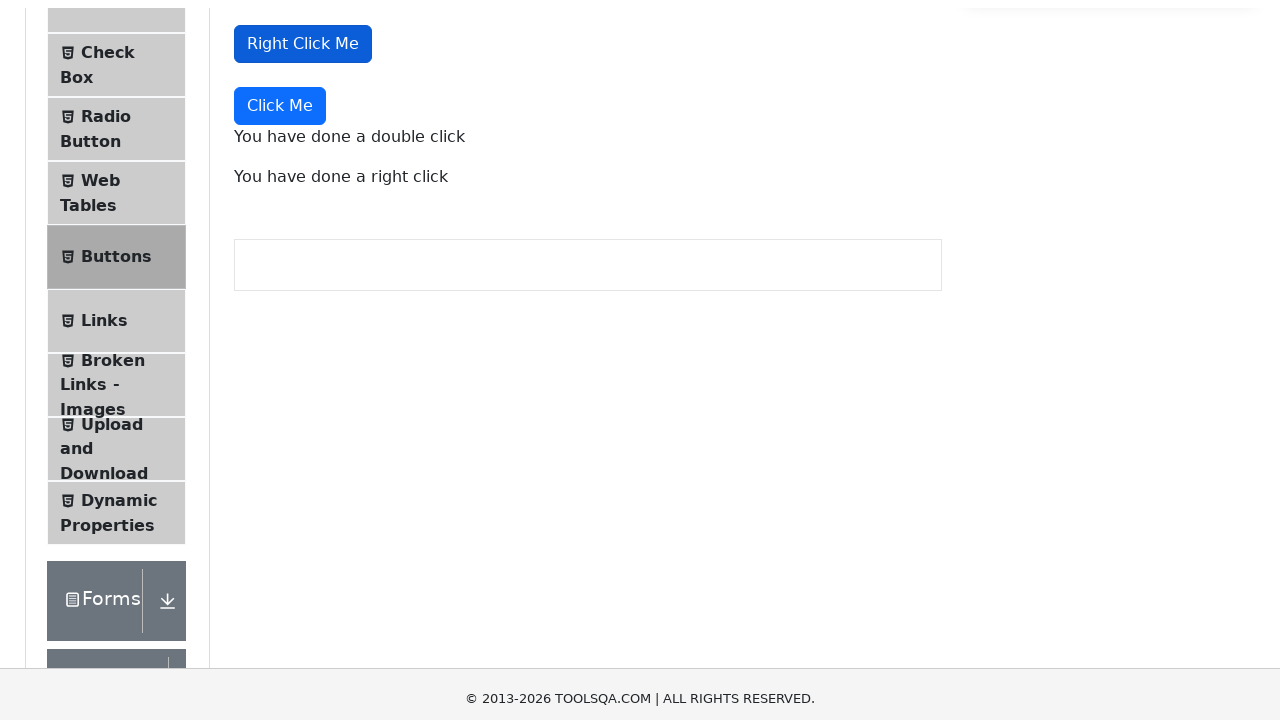

Clicked the dynamic 'Click Me' button at (280, 360) on xpath=//button[text()='Click Me']
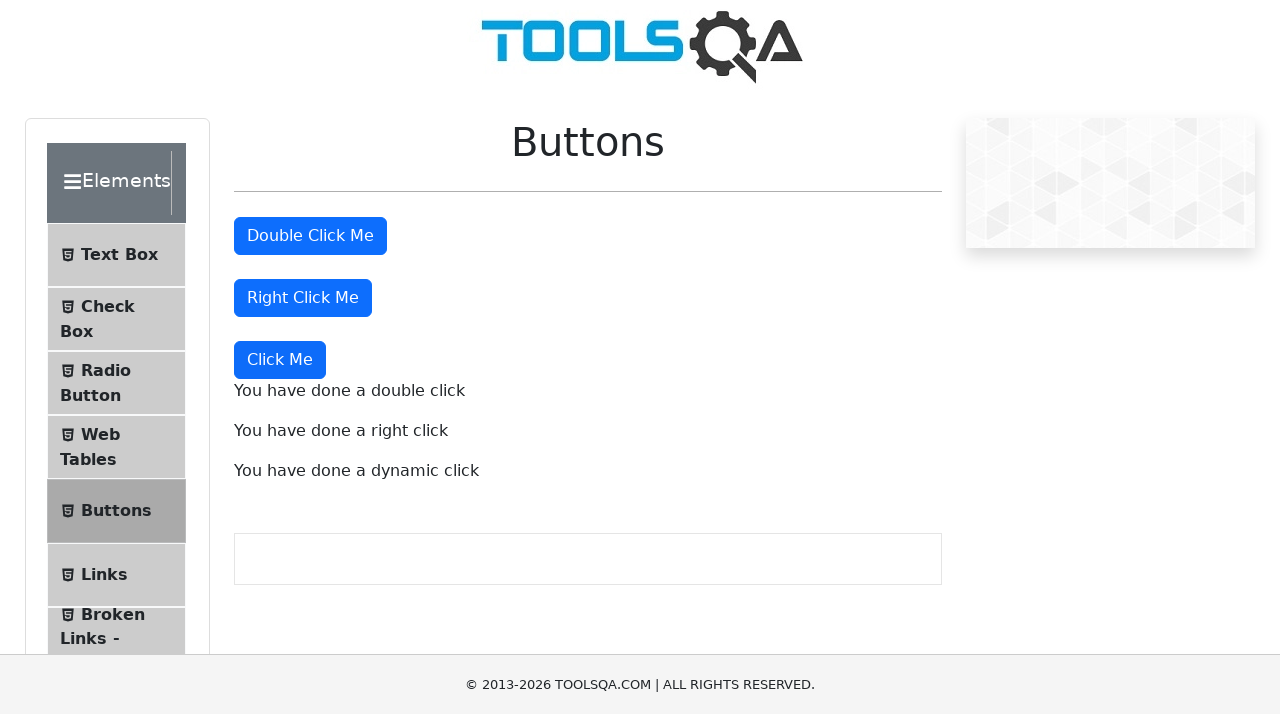

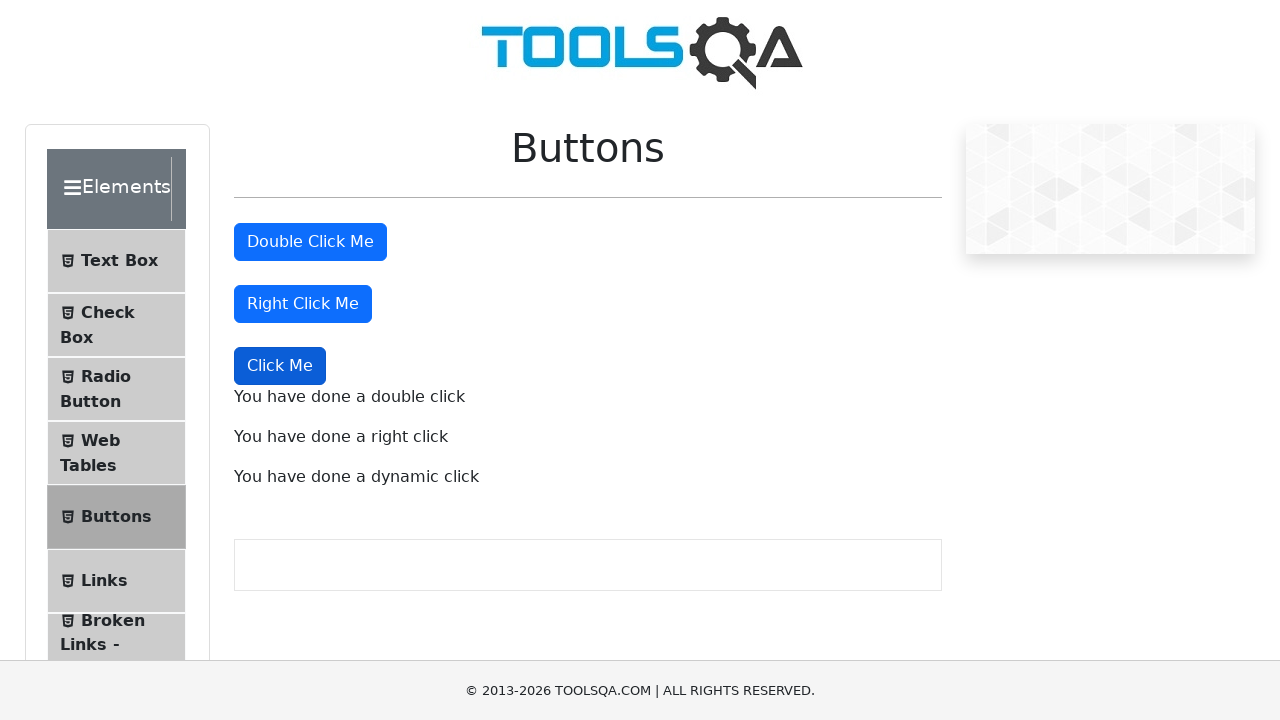